Tests clicking a button with a dynamic ID on the UI Testing Playground site, verifying interaction with elements that have dynamically generated identifiers.

Starting URL: http://uitestingplayground.com/dynamicid

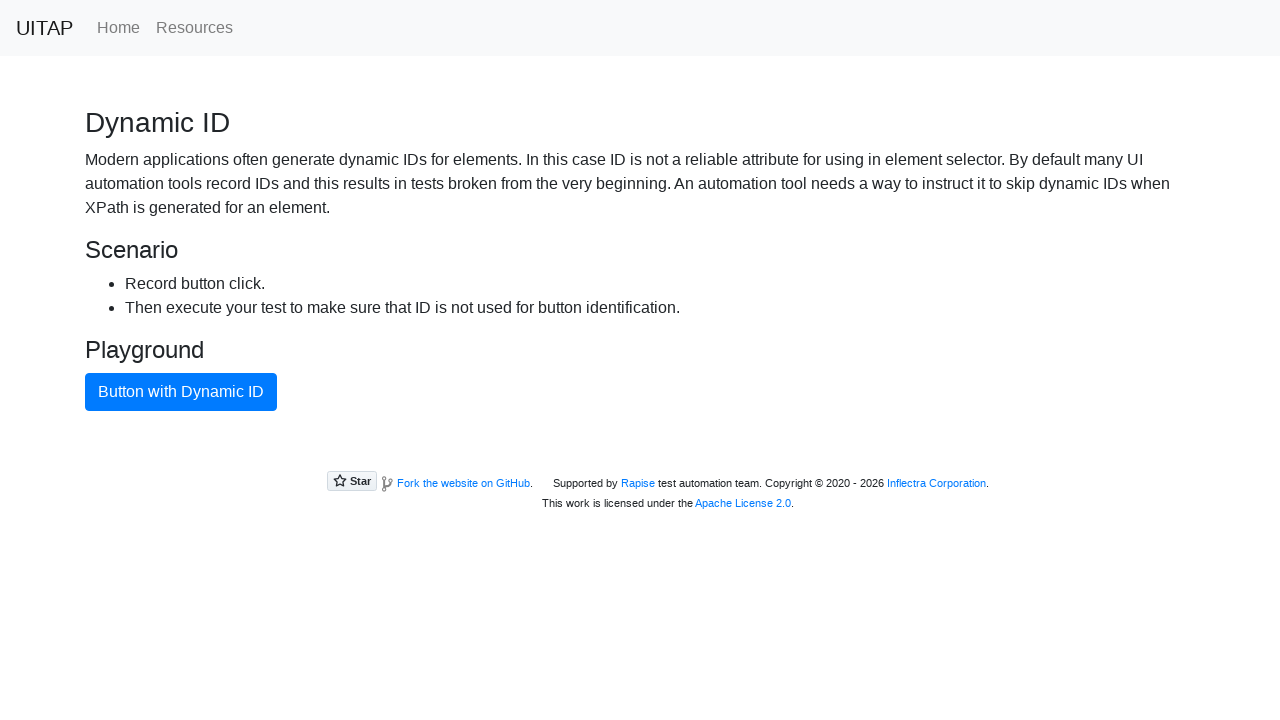

Navigated to Dynamic ID test page at http://uitestingplayground.com/dynamicid
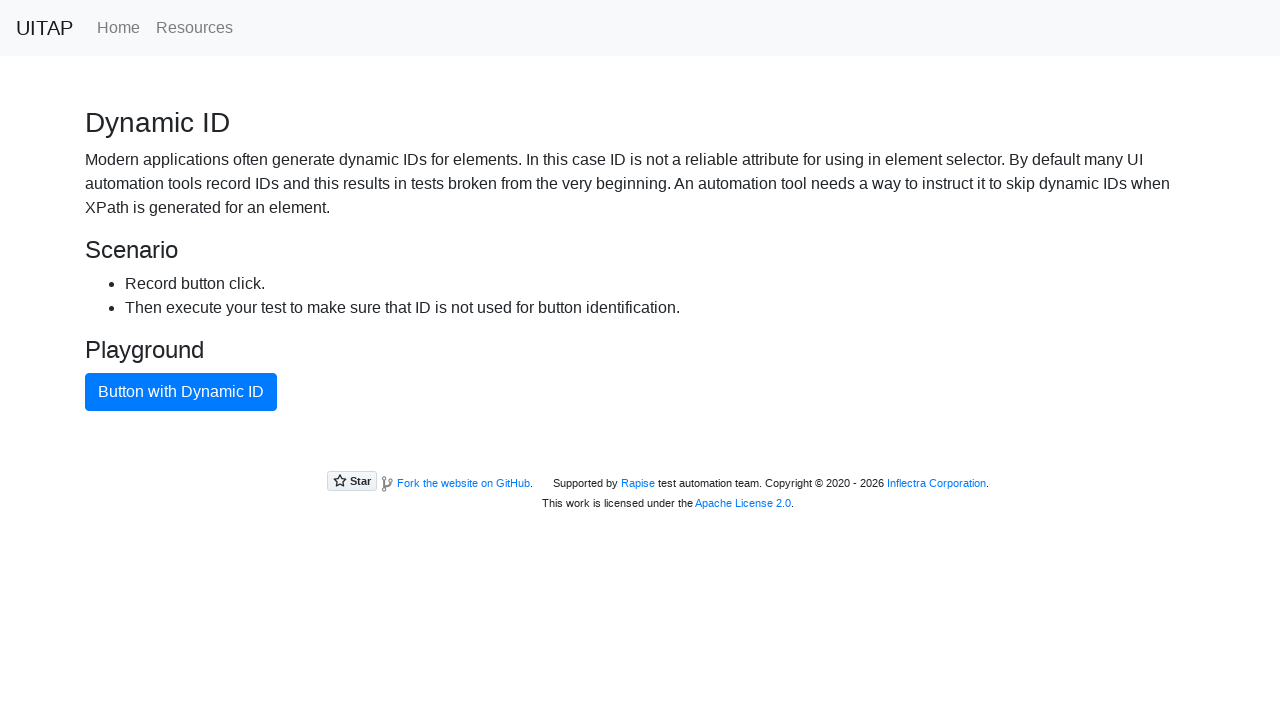

Clicked button with dynamic ID using role and name at (181, 392) on internal:role=button[name="Button with Dynamic ID"i]
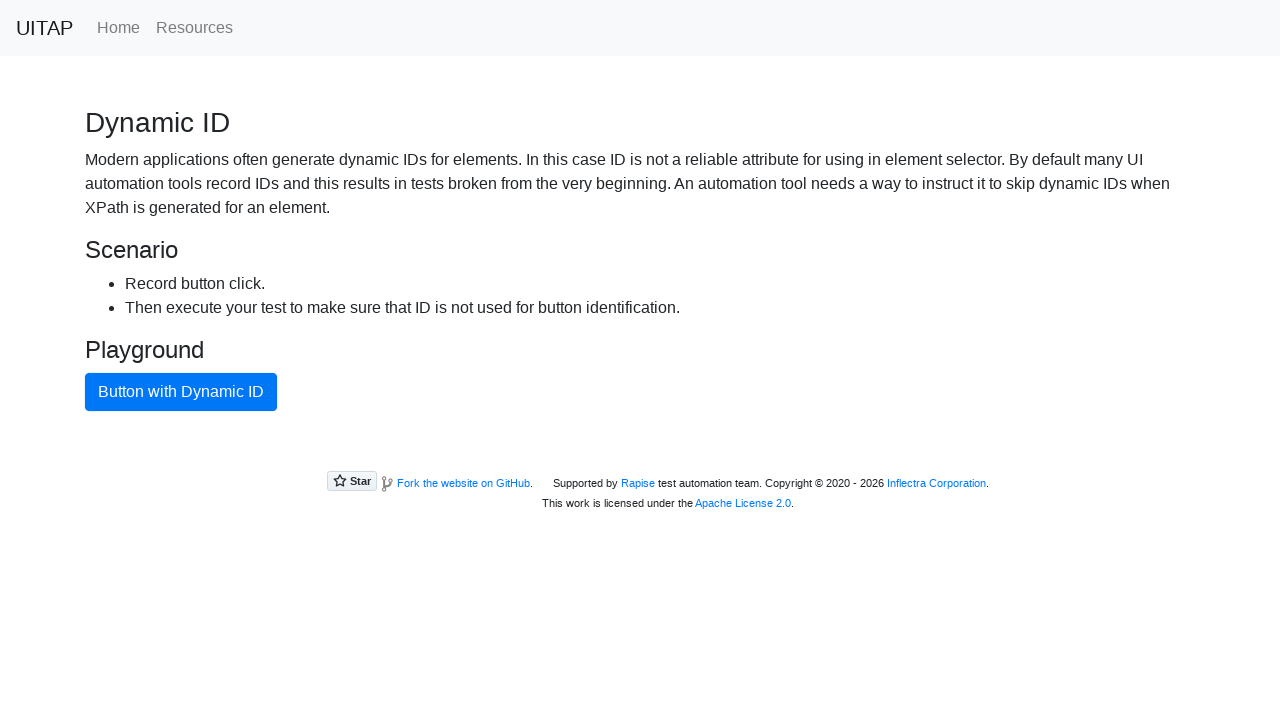

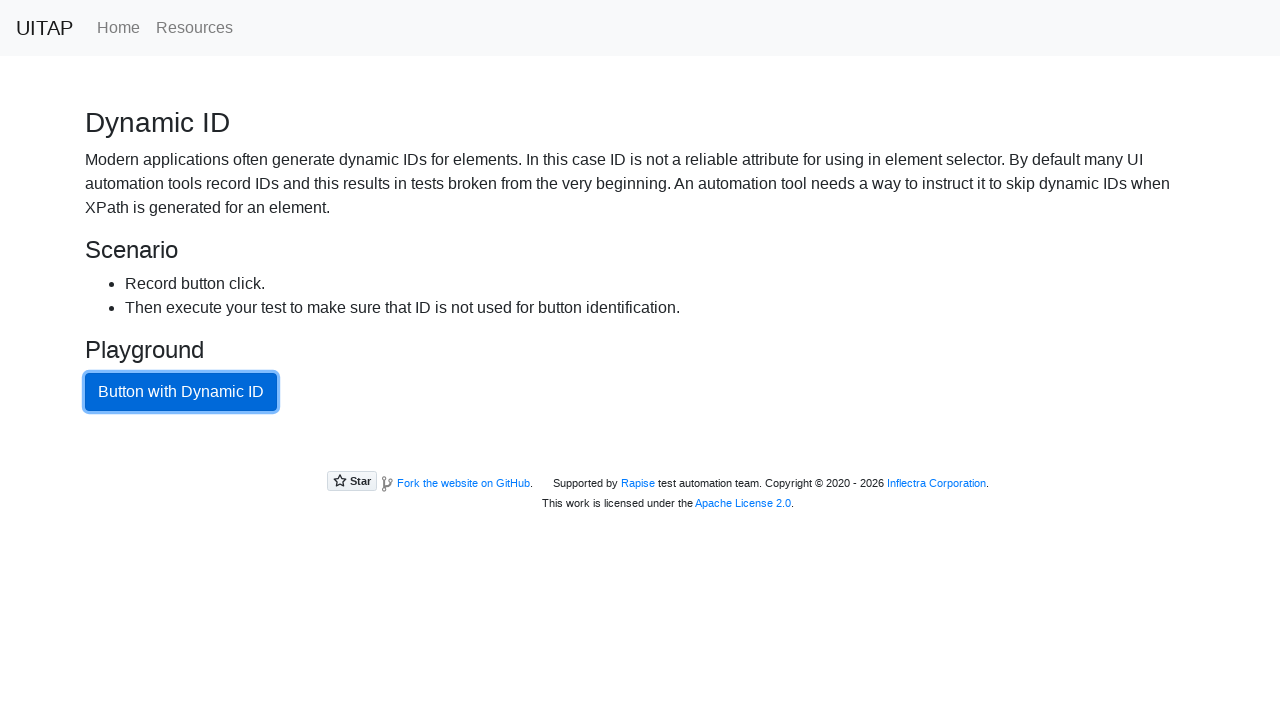